Navigates to the A/B Testing page and verifies that the h3 heading contains expected text and the description mentions "split testing"

Starting URL: https://the-internet.herokuapp.com/

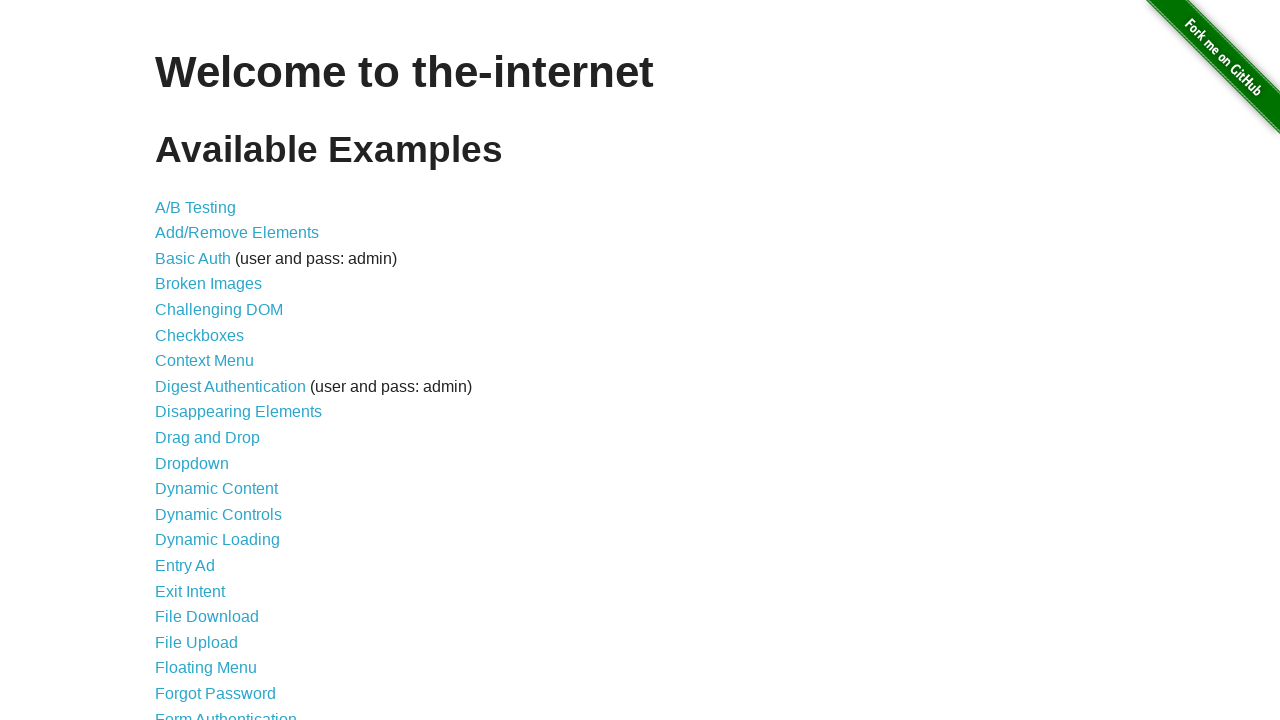

Clicked on A/B Testing link at (196, 207) on a:has-text('A/B Testing')
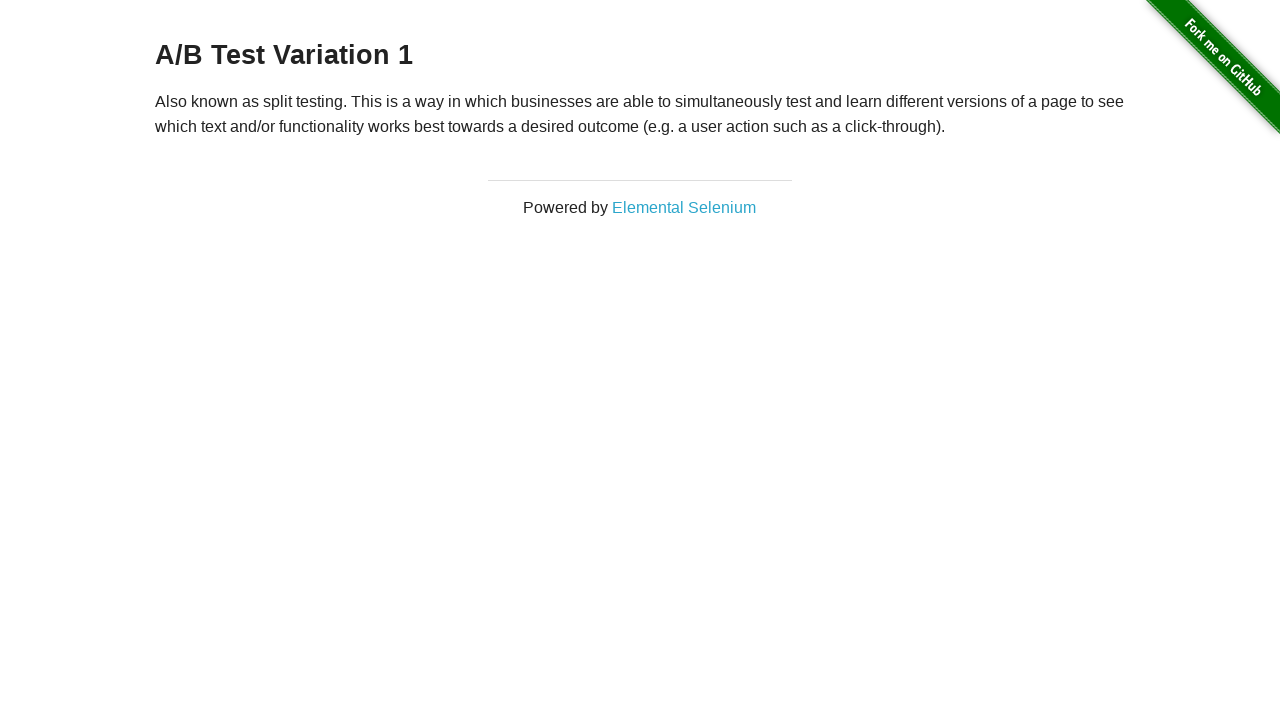

Navigated to A/B Testing page and URL verified
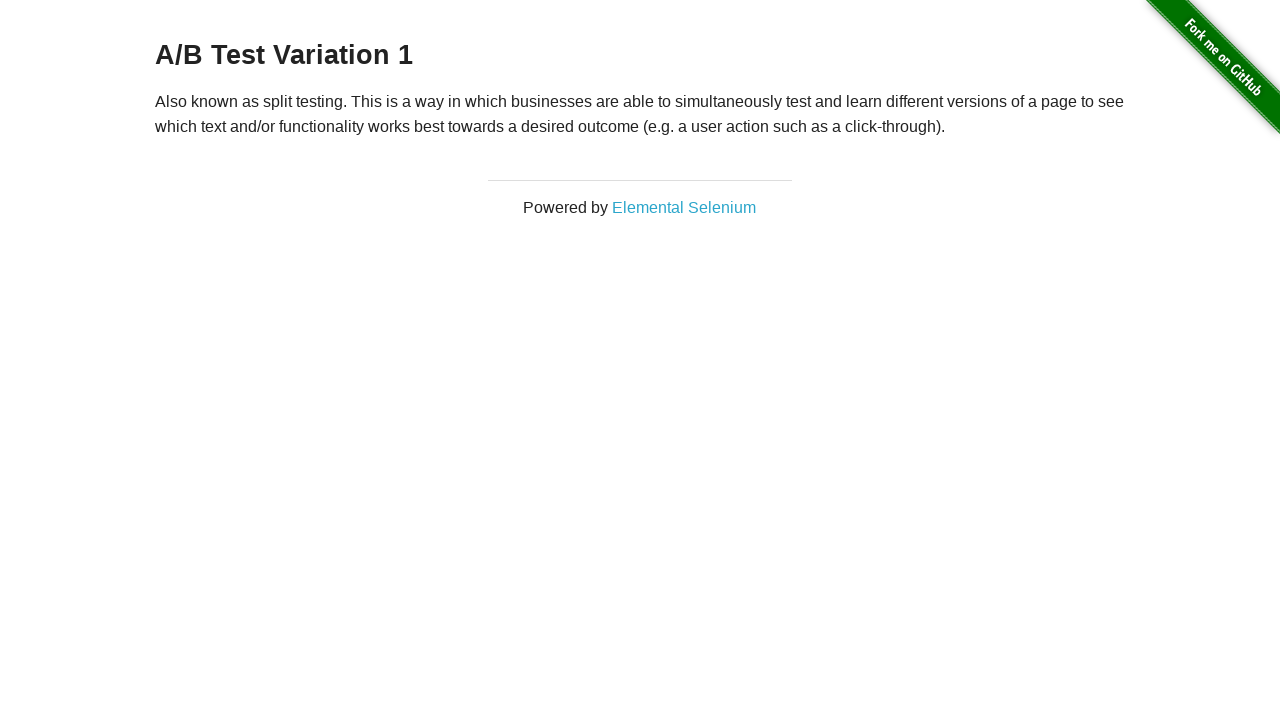

Located h3 element
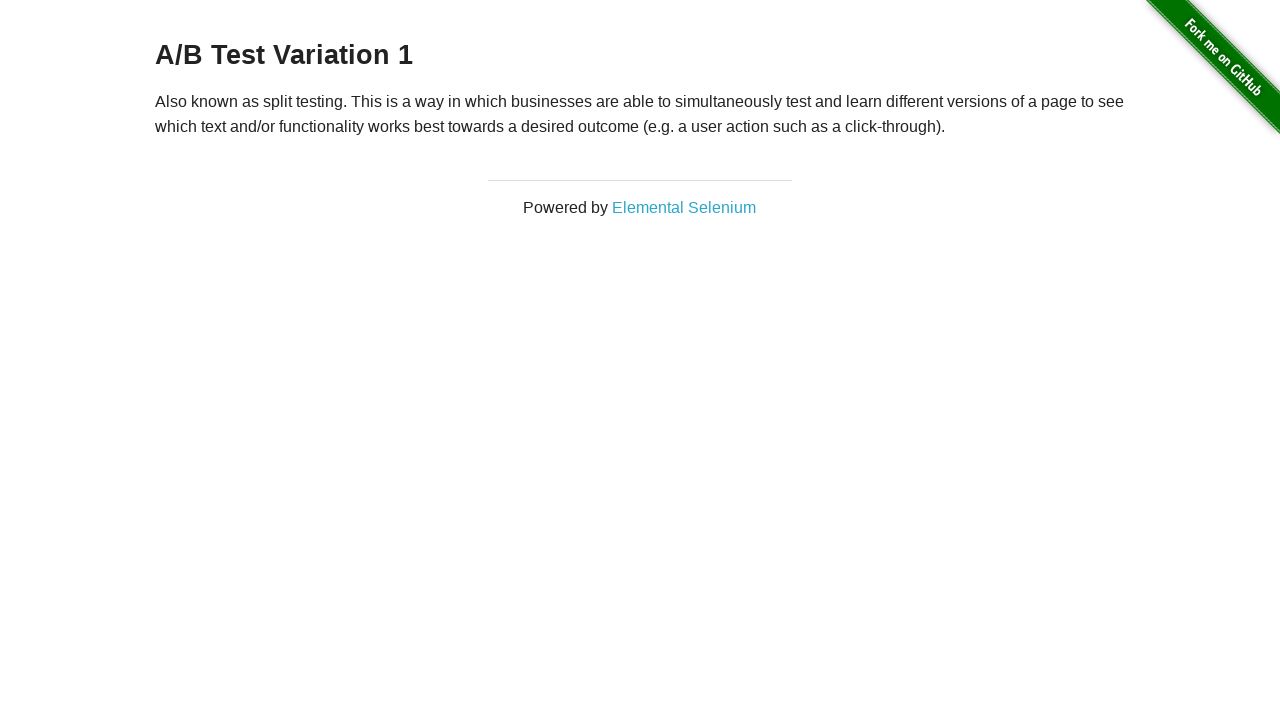

Retrieved h3 text content: A/B Test Variation 1
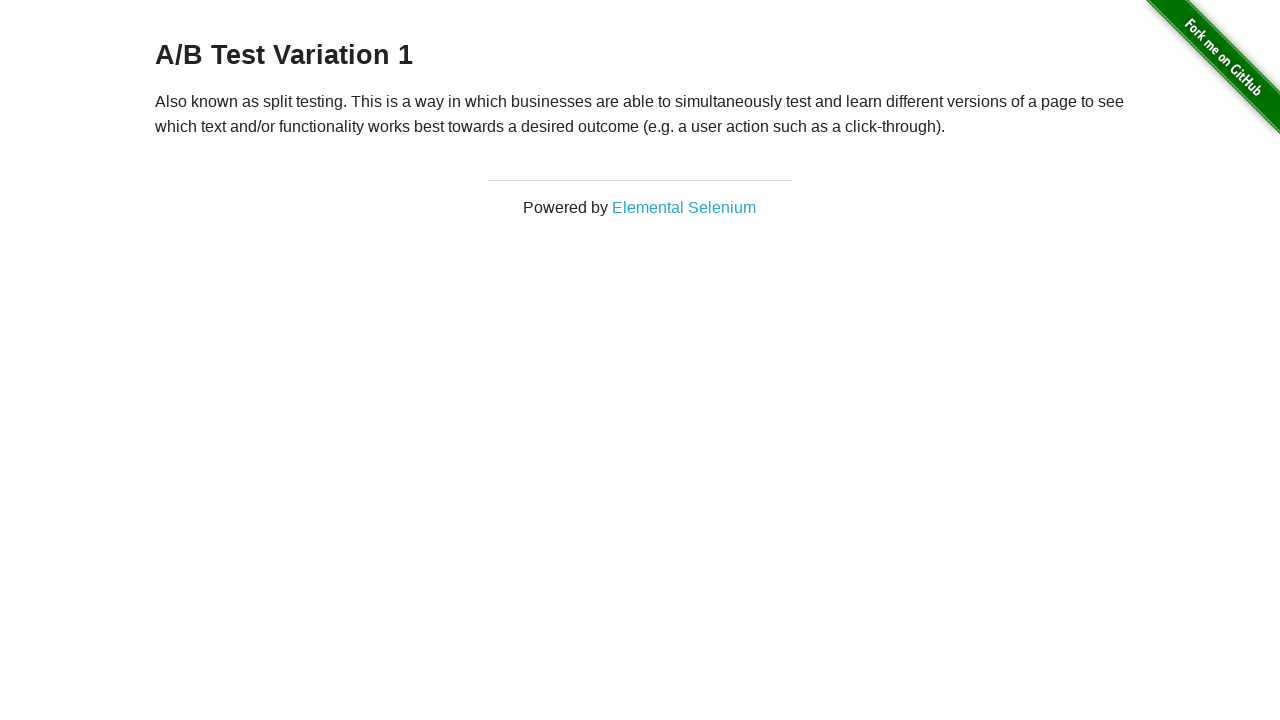

Verified h3 heading contains expected text
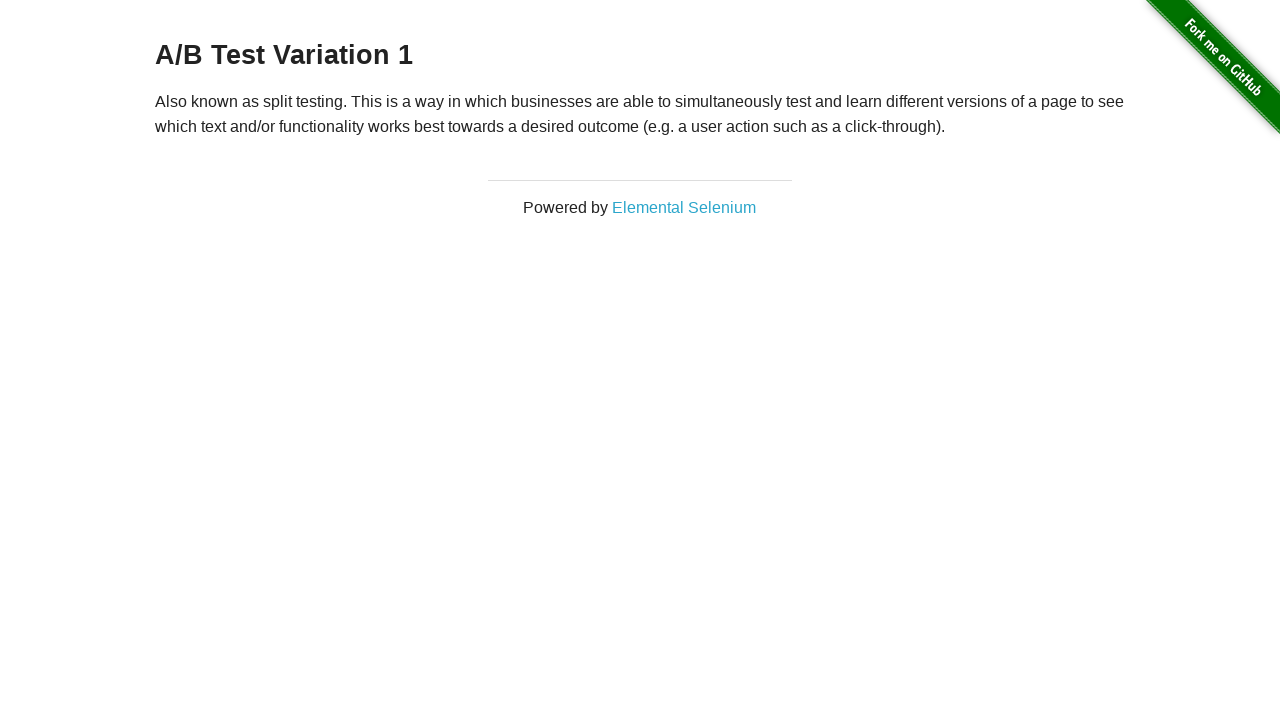

Located description element
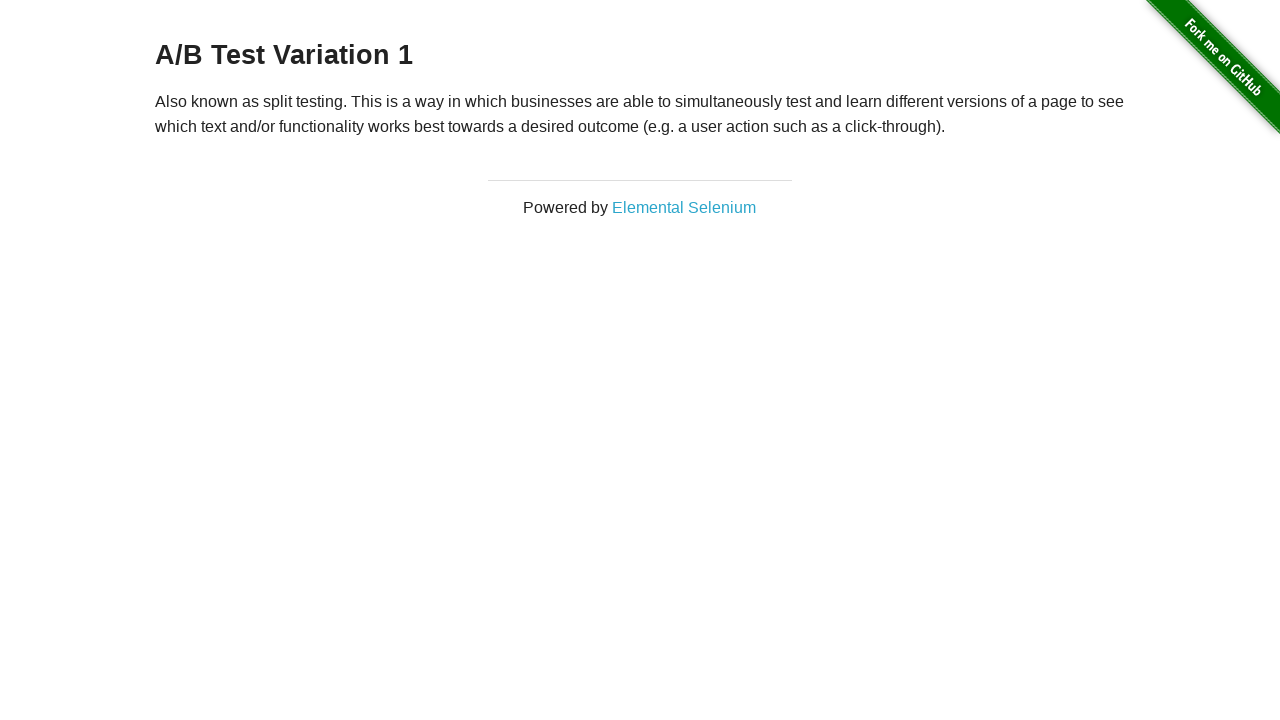

Verified description mentions 'split testing'
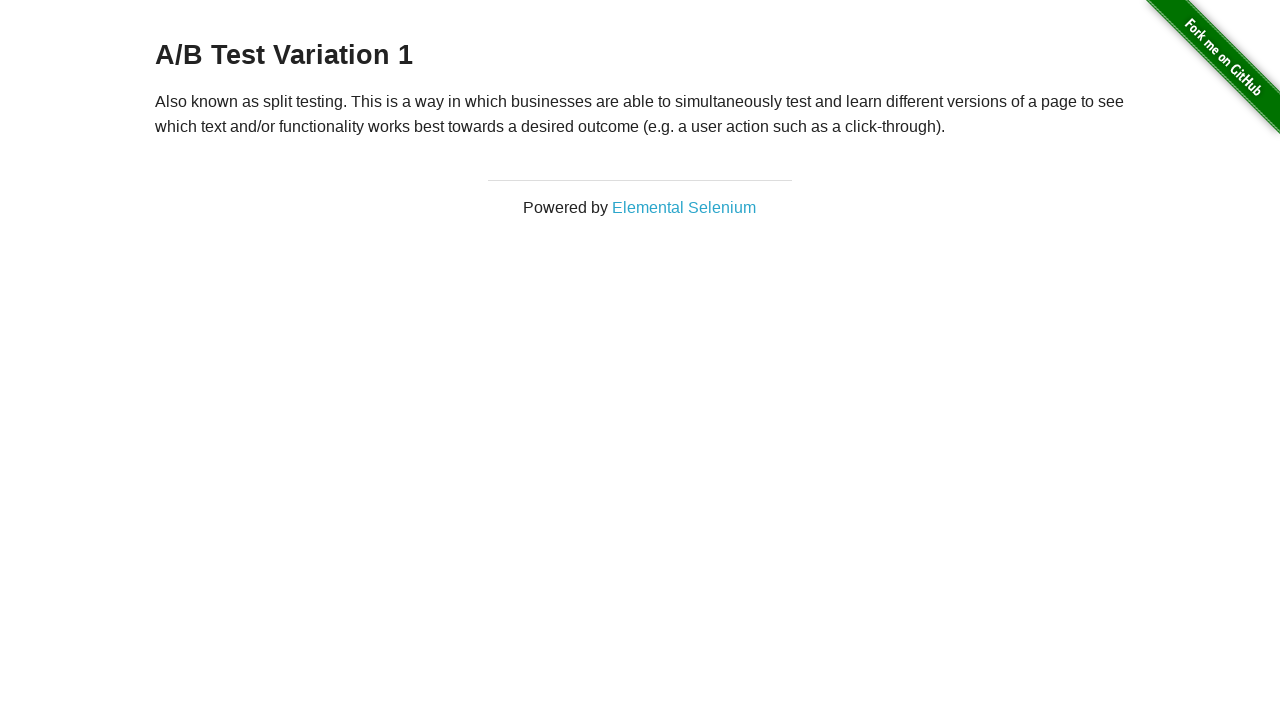

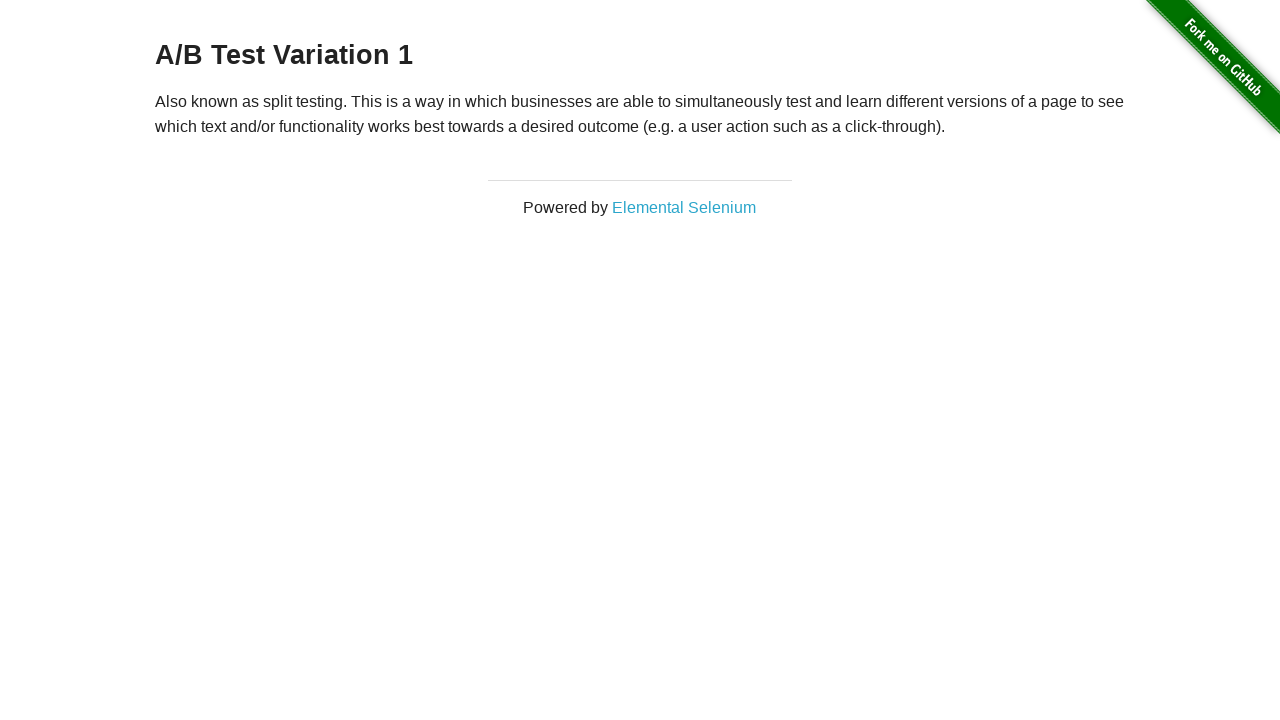